Tests GitHub advanced search form functionality by filling in search term, repository owner, date filter, and language selection, then submitting the form

Starting URL: https://github.com/search/advanced

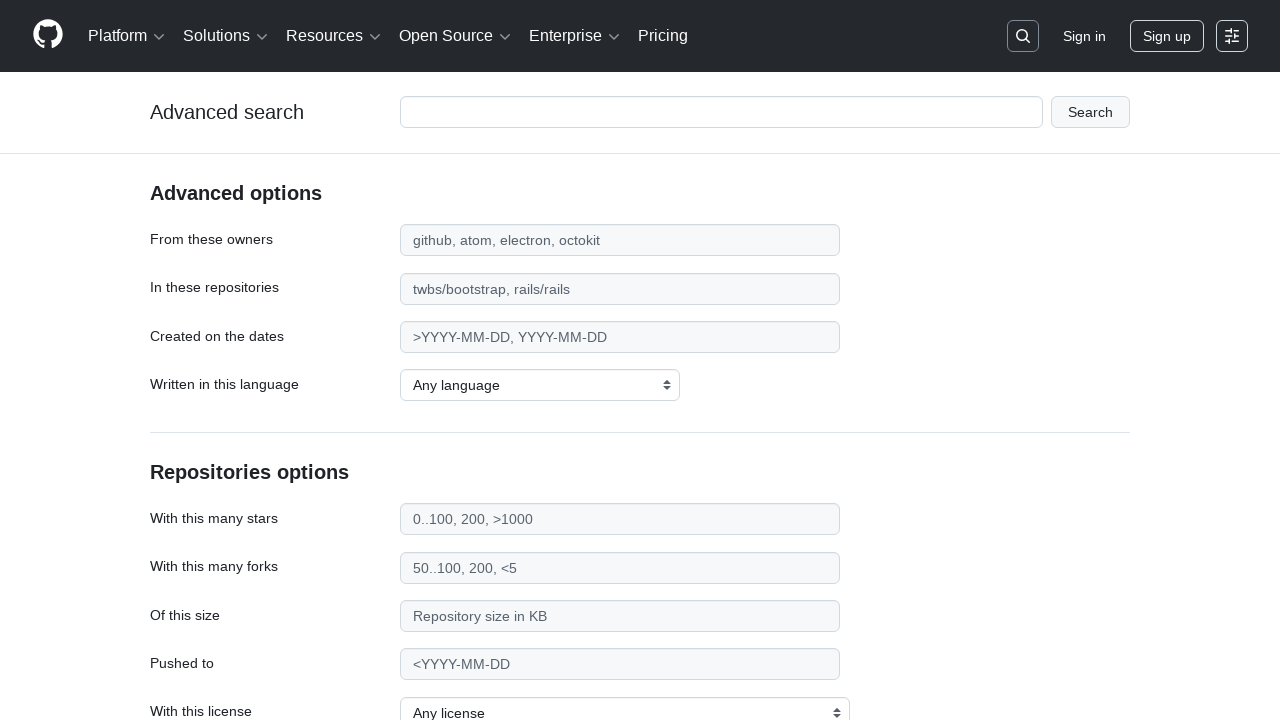

Filled search term field with 'apify-js' on #adv_code_search input.js-advanced-search-input
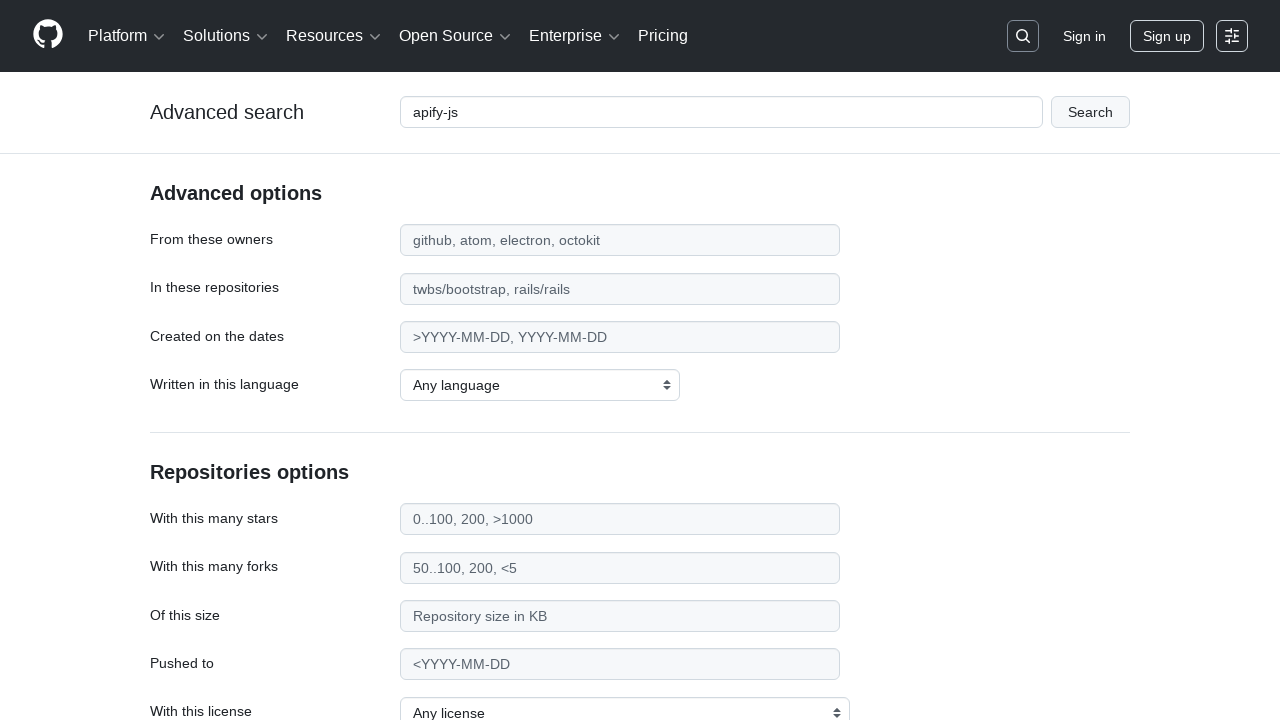

Filled repository owner field with 'apify' on #search_from
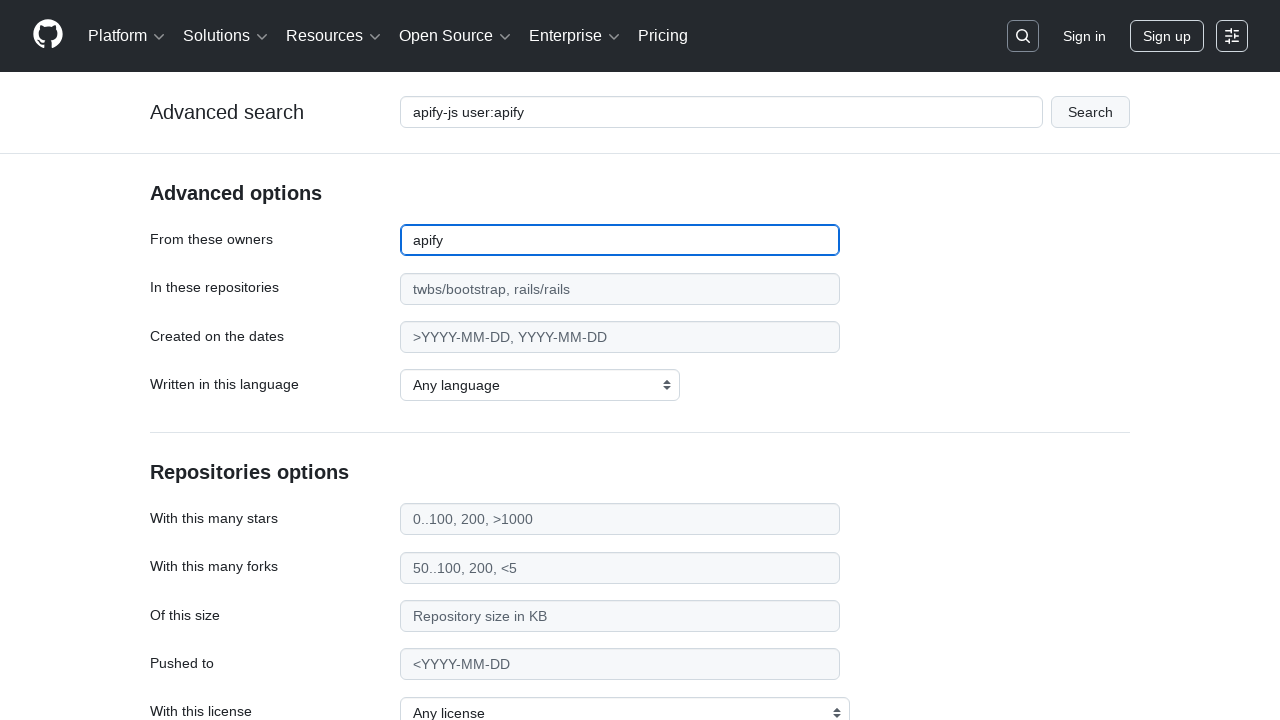

Filled date filter field with '>2015' on #search_date
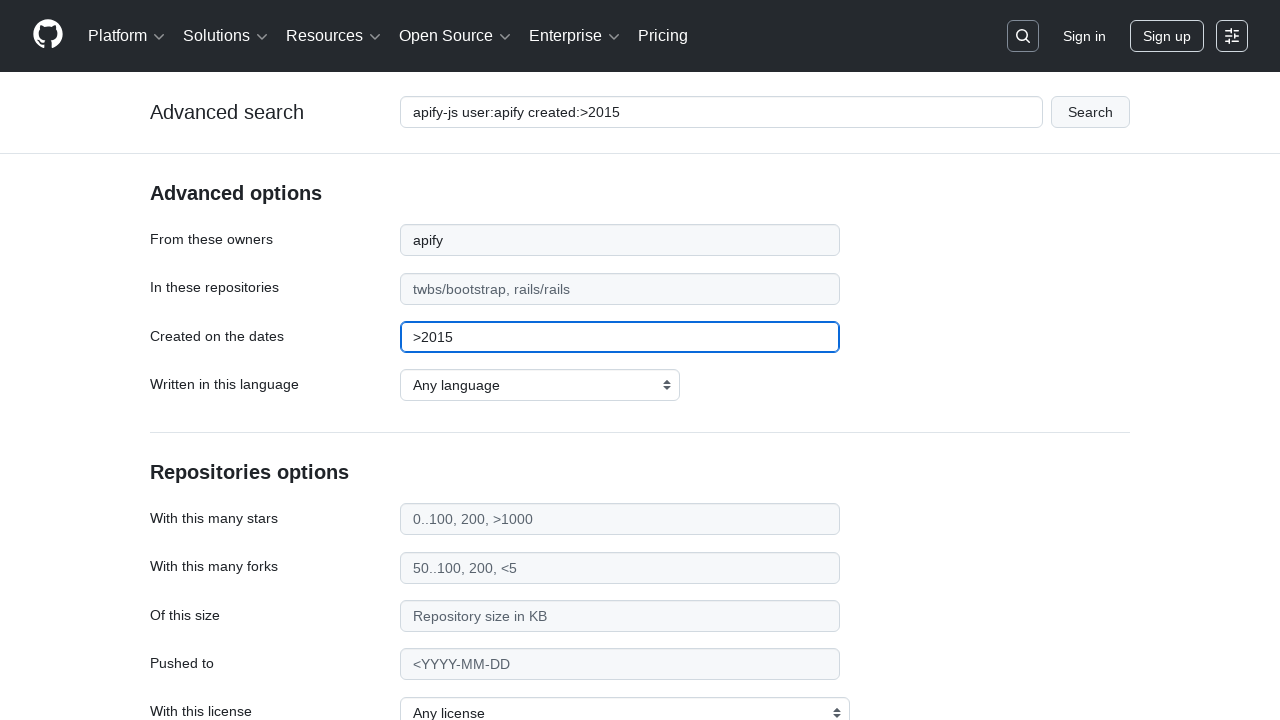

Selected 'JavaScript' from language dropdown on select#search_language
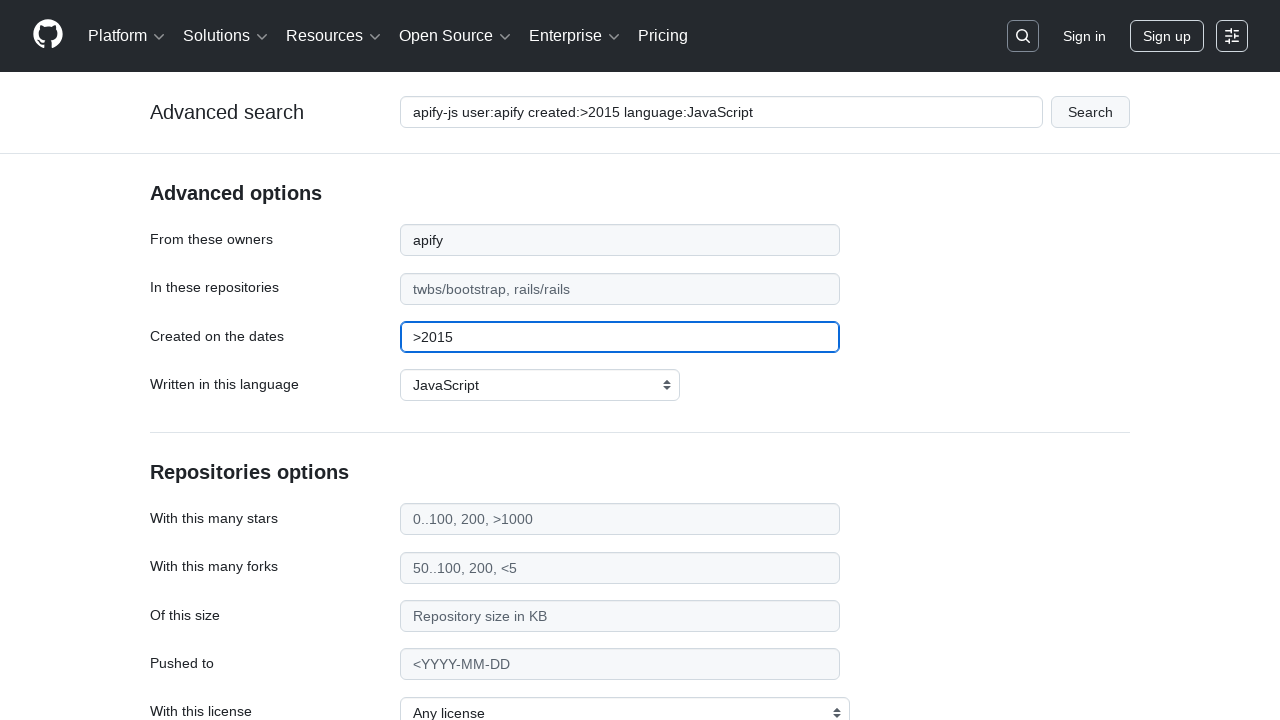

Clicked advanced search form submit button at (1090, 112) on #adv_code_search button[type="submit"]
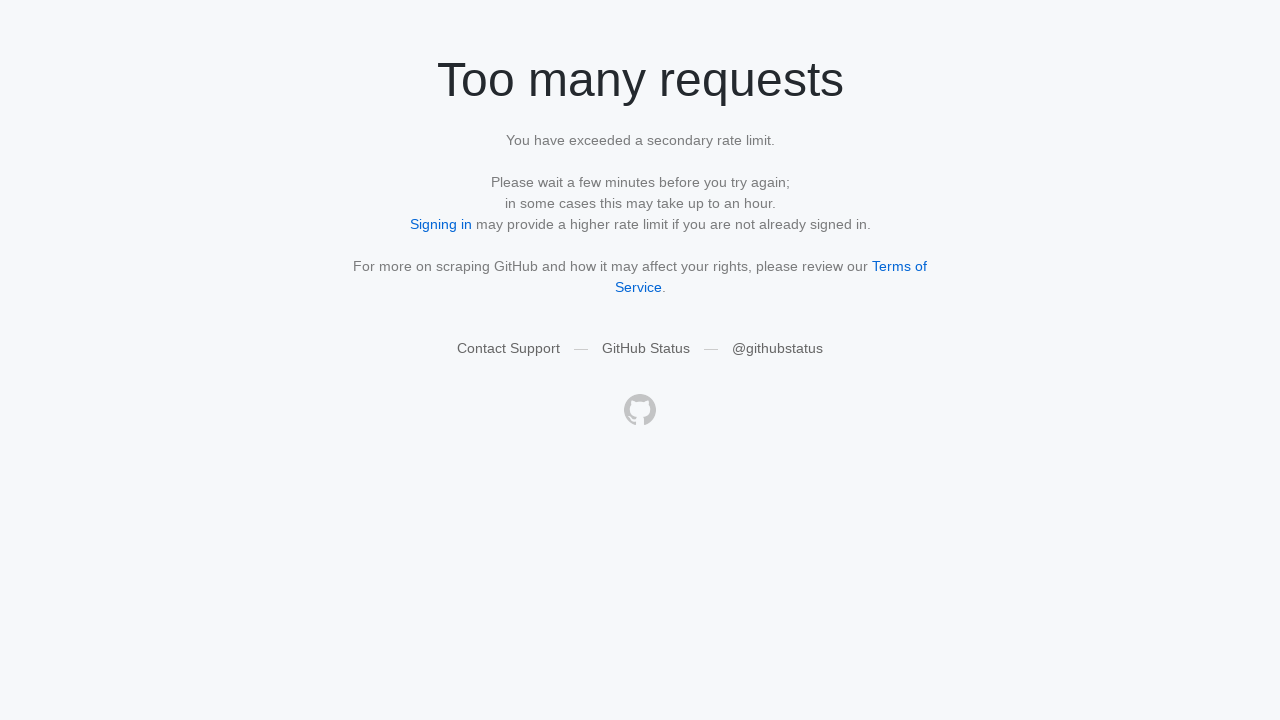

Waited for search results page to load (networkidle)
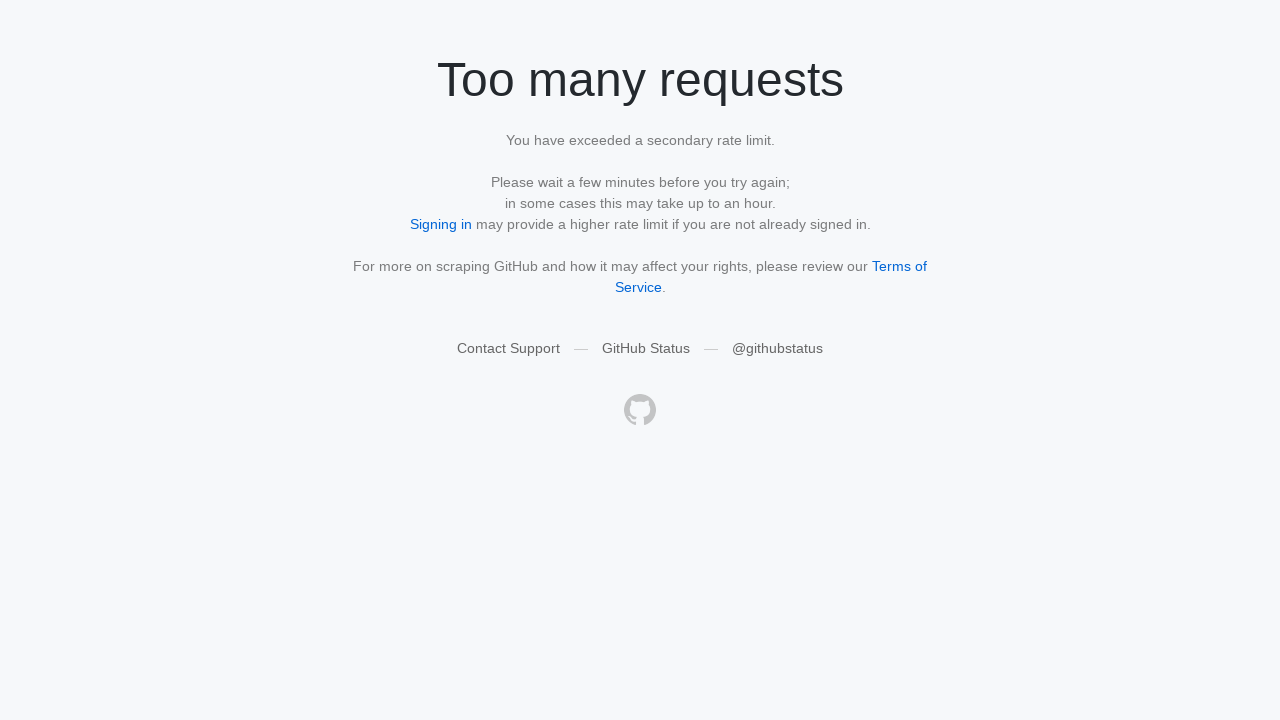

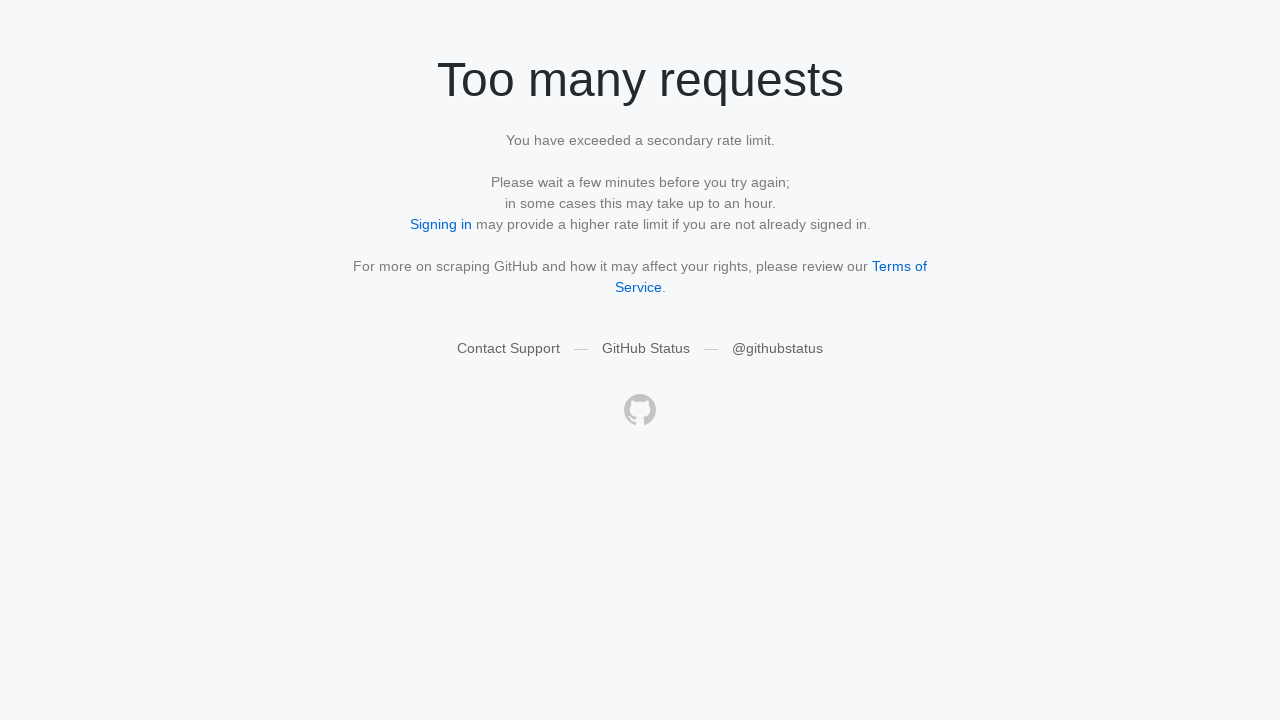